Tests the EmphatiCare landing page by navigating through menu items (Home, Services, About Us), interacting with a carousel slider, and clicking on a "Join as Counselor" link to verify the counselor signup page loads correctly.

Starting URL: https://empathicare.vercel.app/

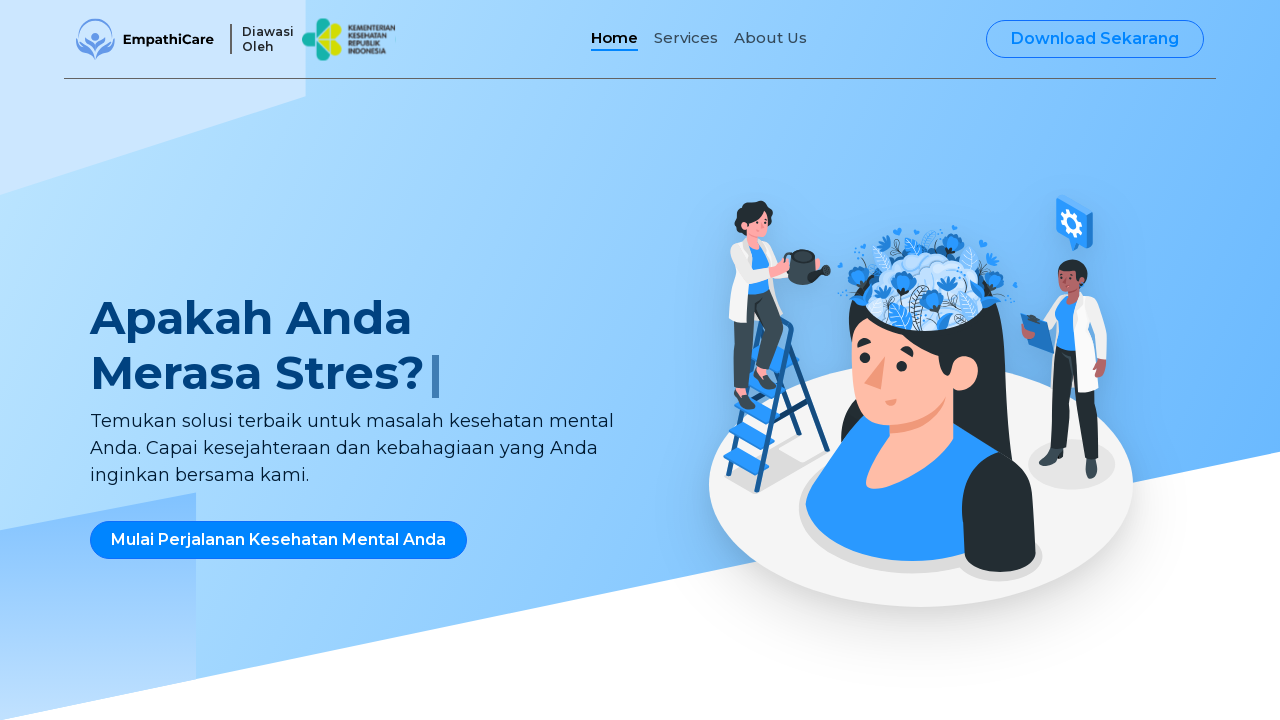

Clicked on Home navigation link at (614, 39) on a:has-text('Home')
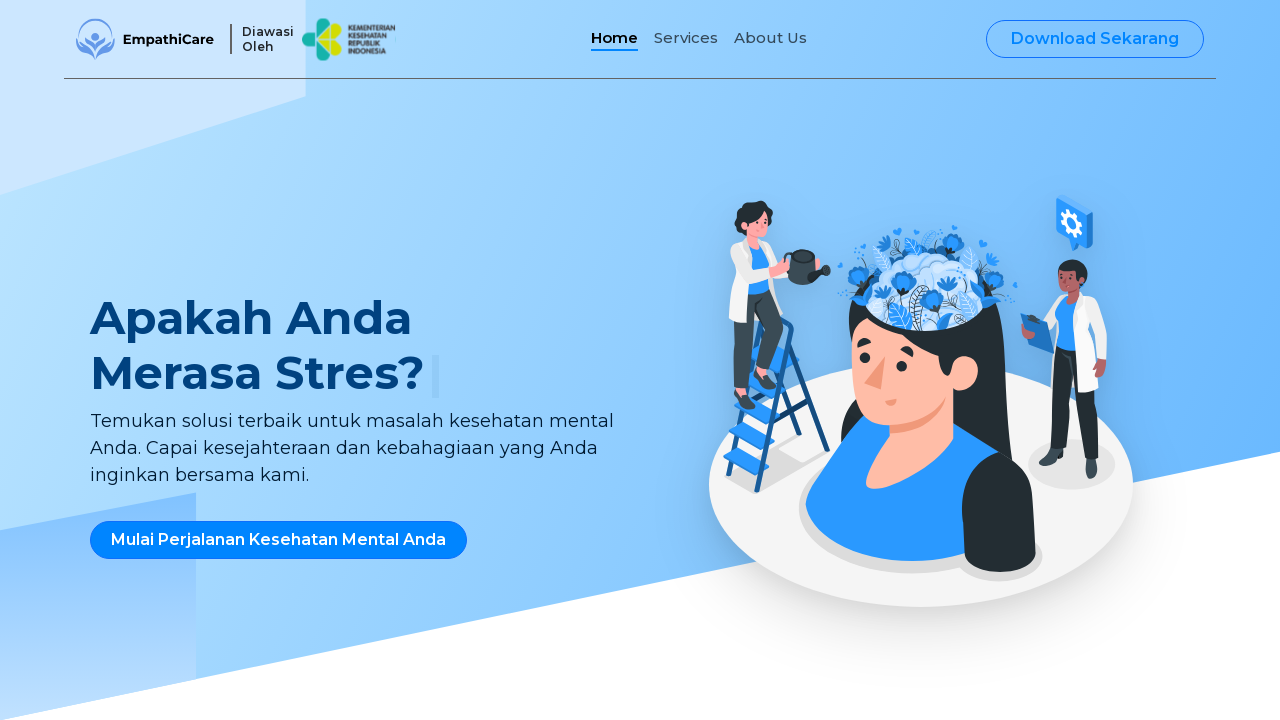

Clicked on Services navigation link at (686, 39) on a:has-text('Services')
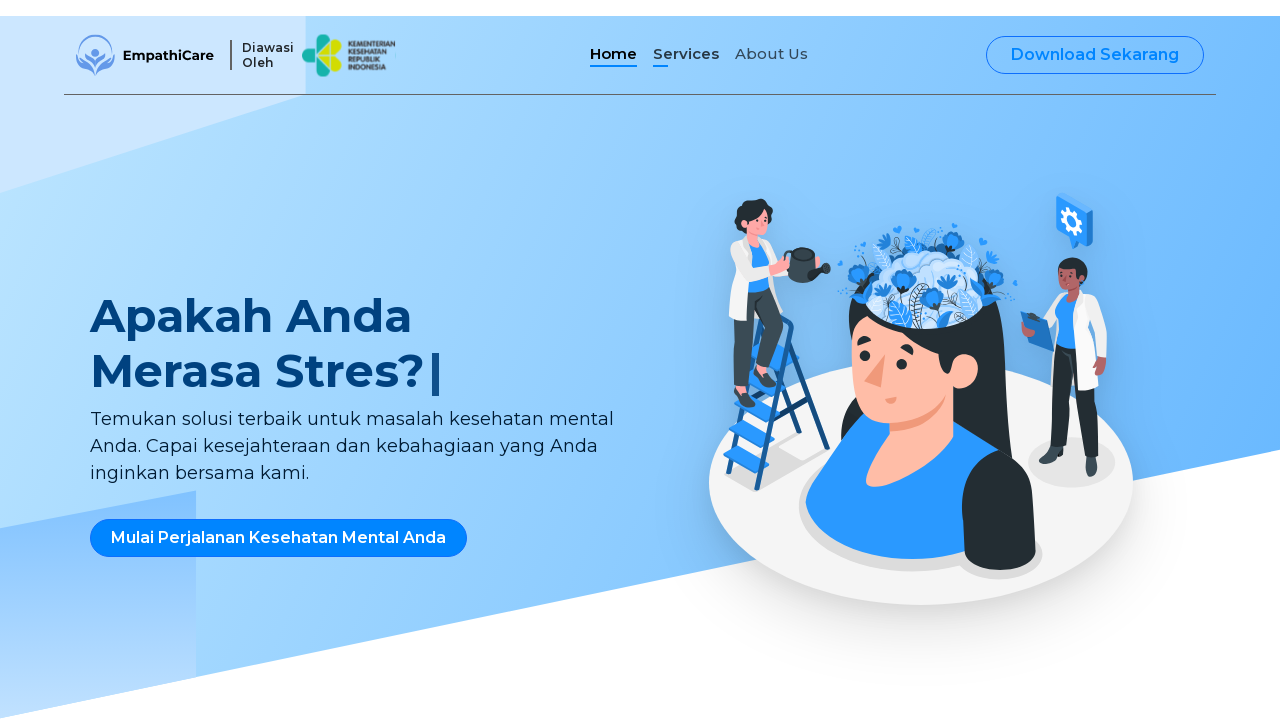

Clicked on About Us navigation link at (772, 39) on a:has-text('About Us')
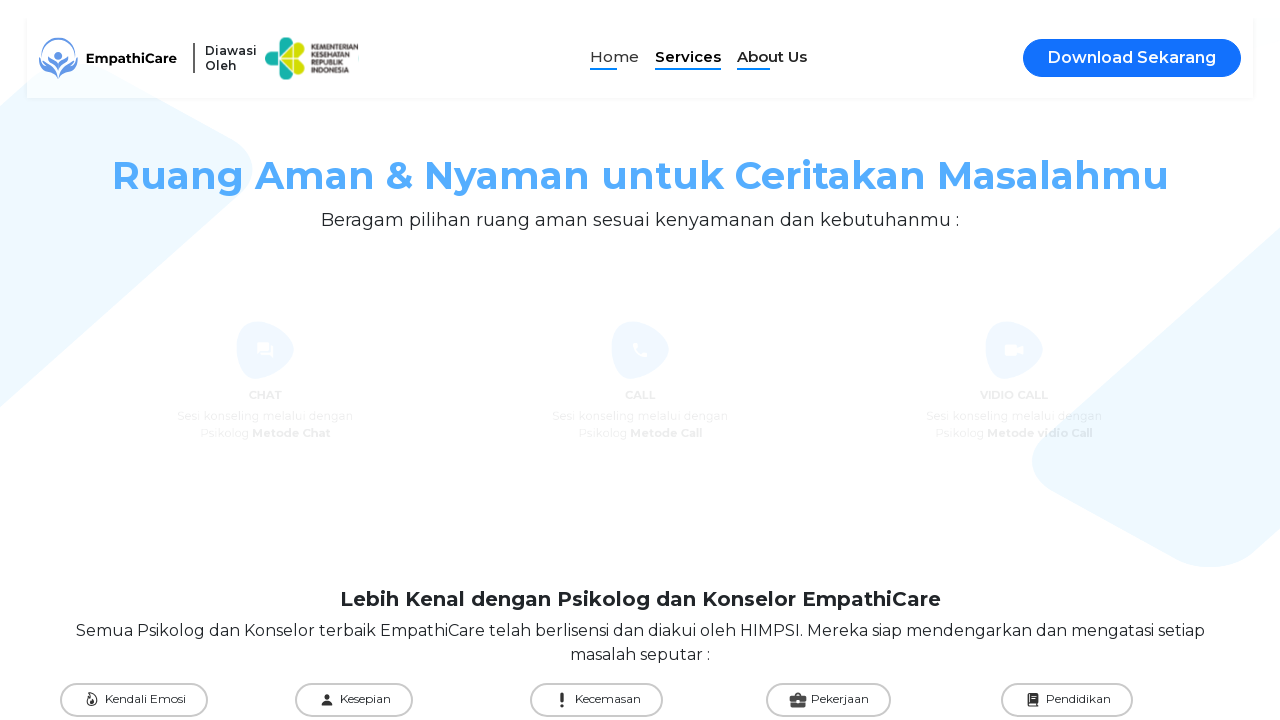

Clicked carousel previous arrow button (first time) at (92, 473) on button.splide__arrow.splide__arrow--prev
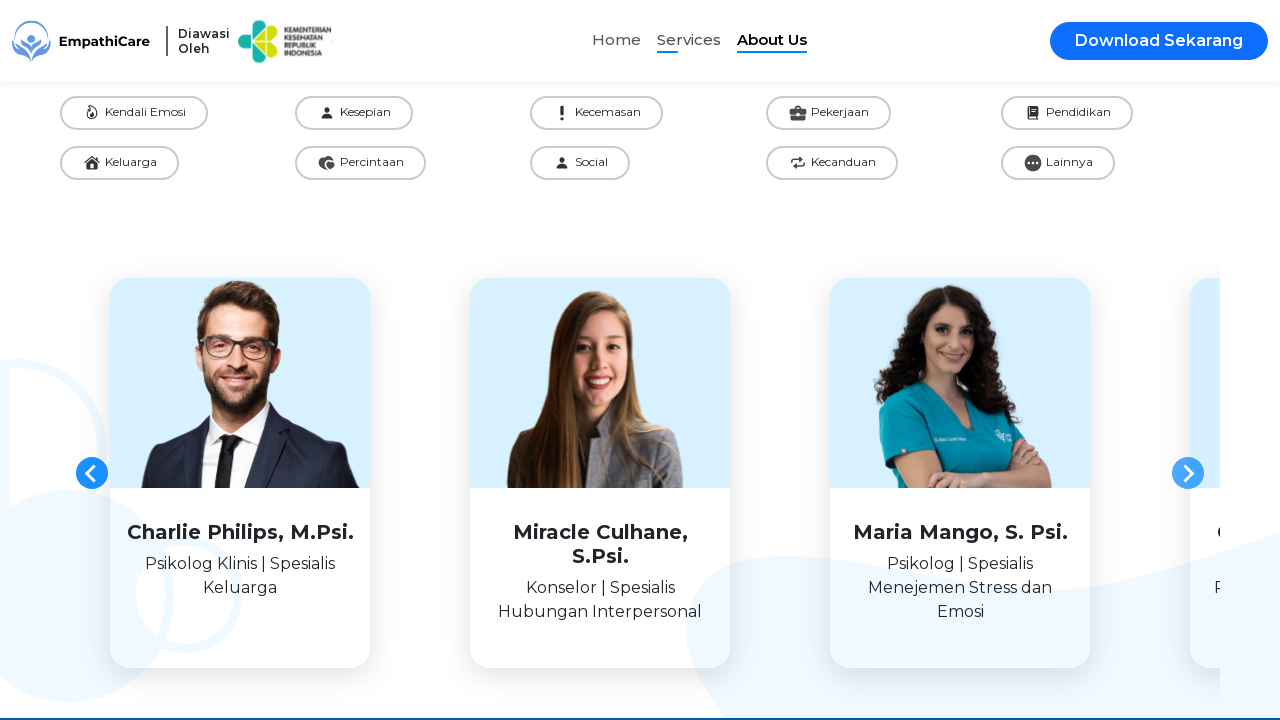

Clicked carousel previous arrow button (second time) at (92, 473) on button.splide__arrow.splide__arrow--prev
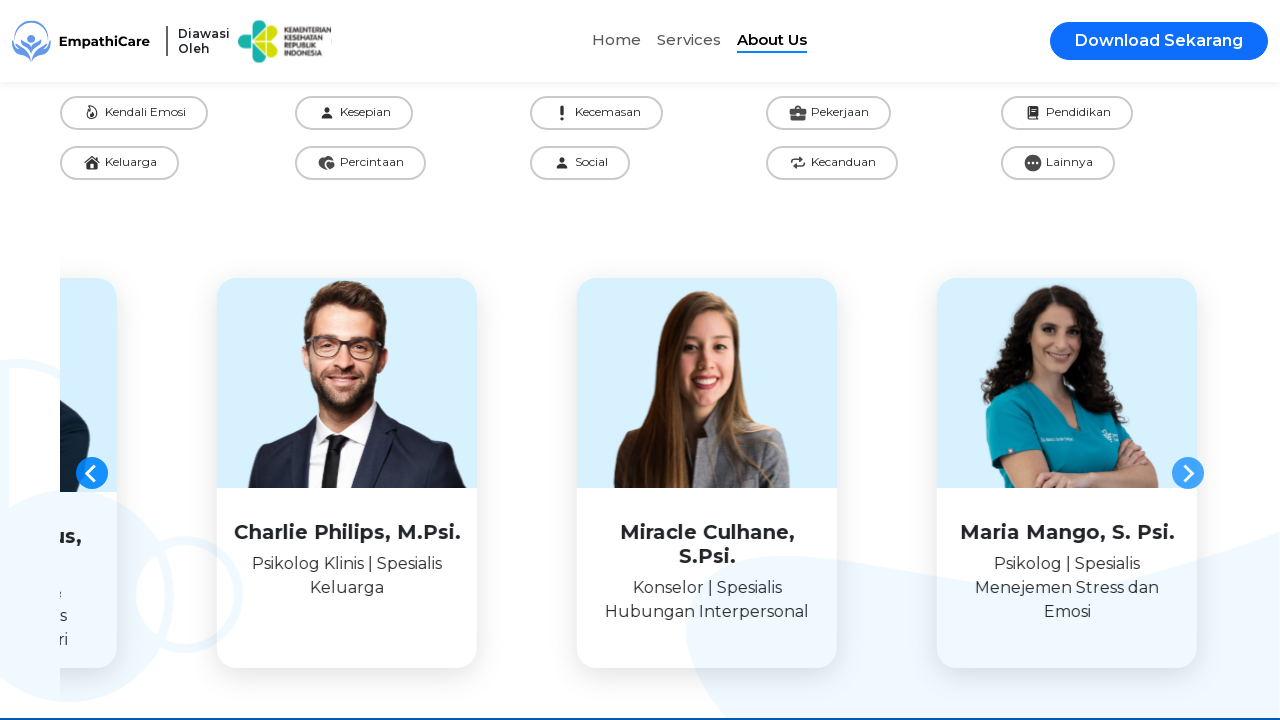

Clicked carousel next/continue button (Selanjutnya) at (1002, 701) on button:has-text('Selanjutnya')
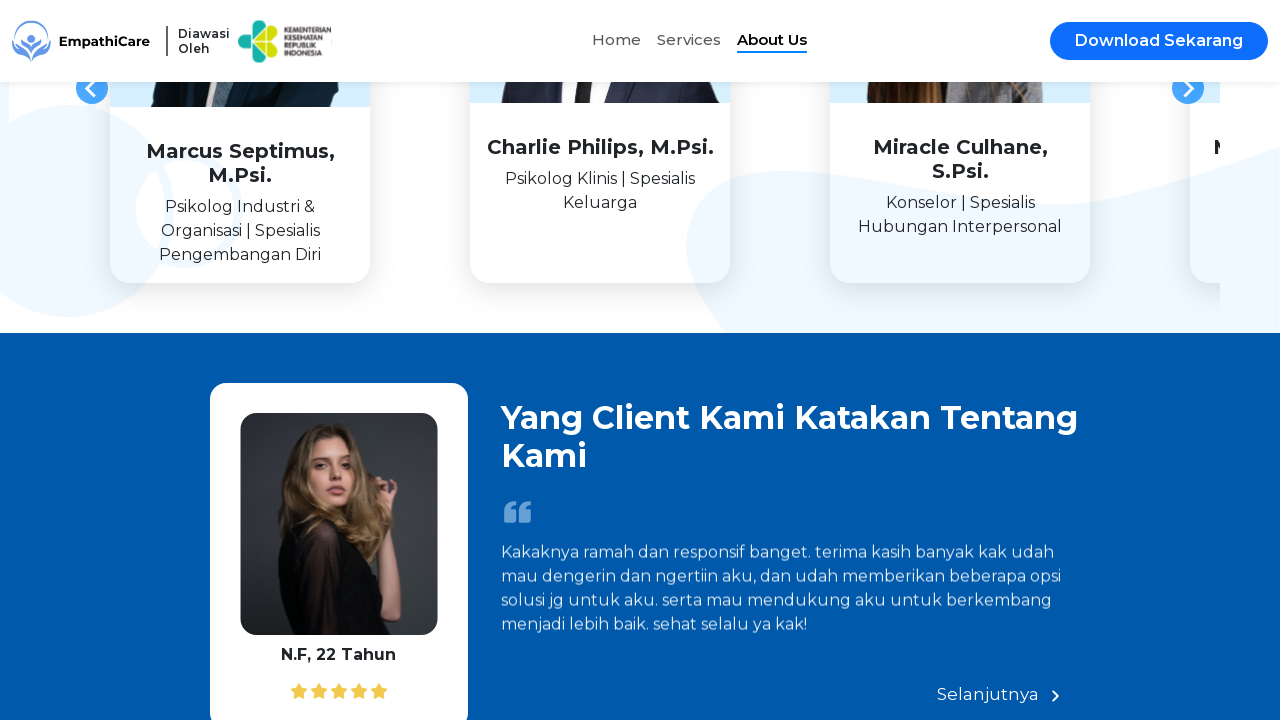

Clicked on 'Join as Counselor' link (Gabung Sebagai Konselor) at (768, 510) on a:has-text('Gabung Sebagai Konselor')
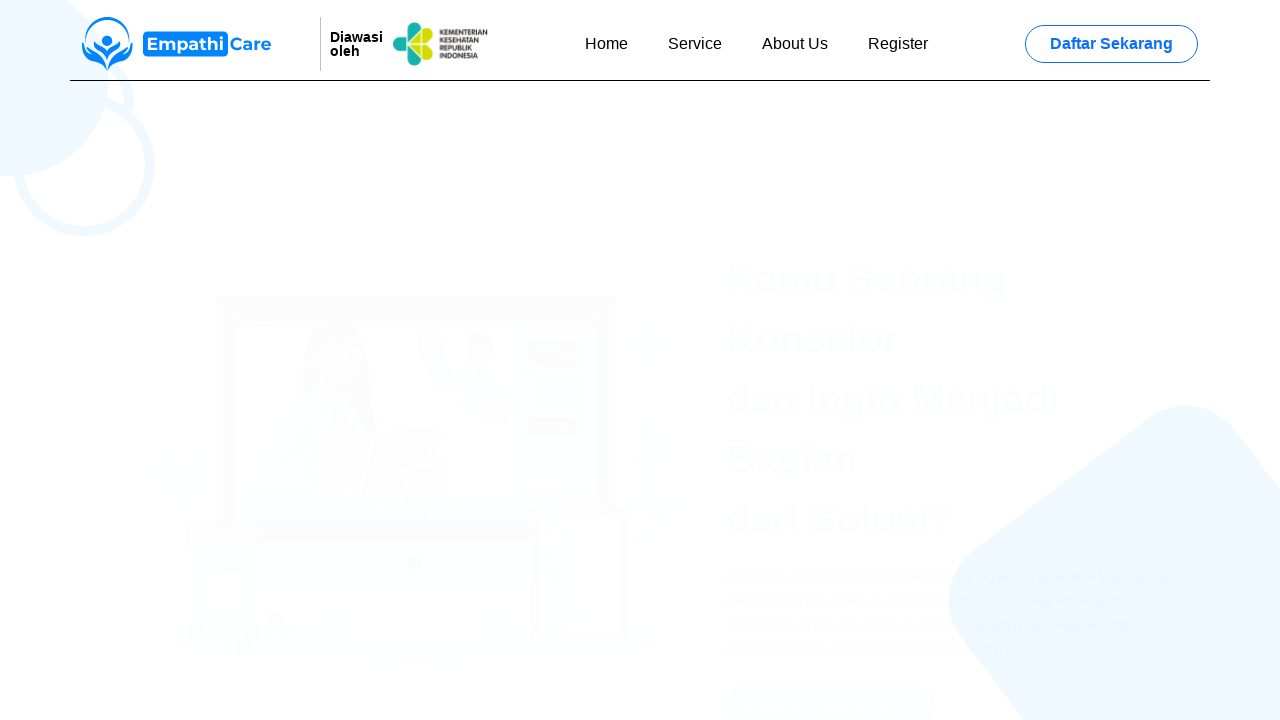

Verified counselor signup page loaded with 'Kamu Seorang Konselor' text visible
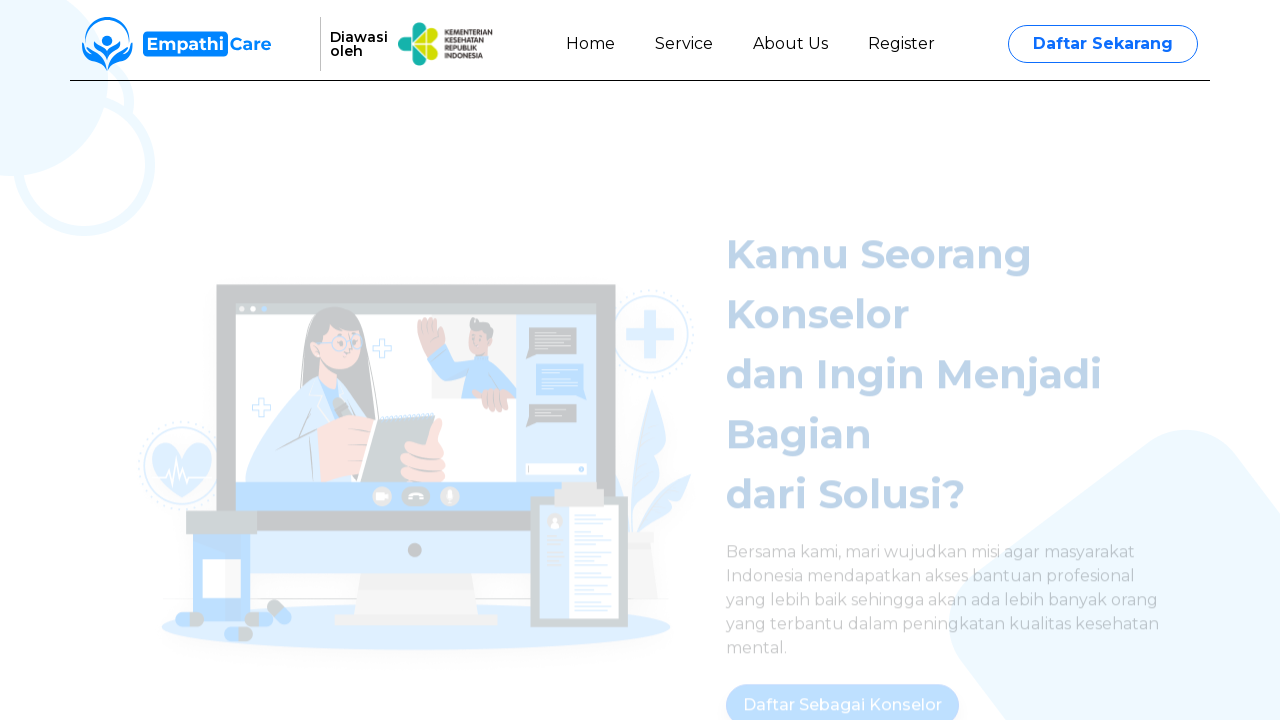

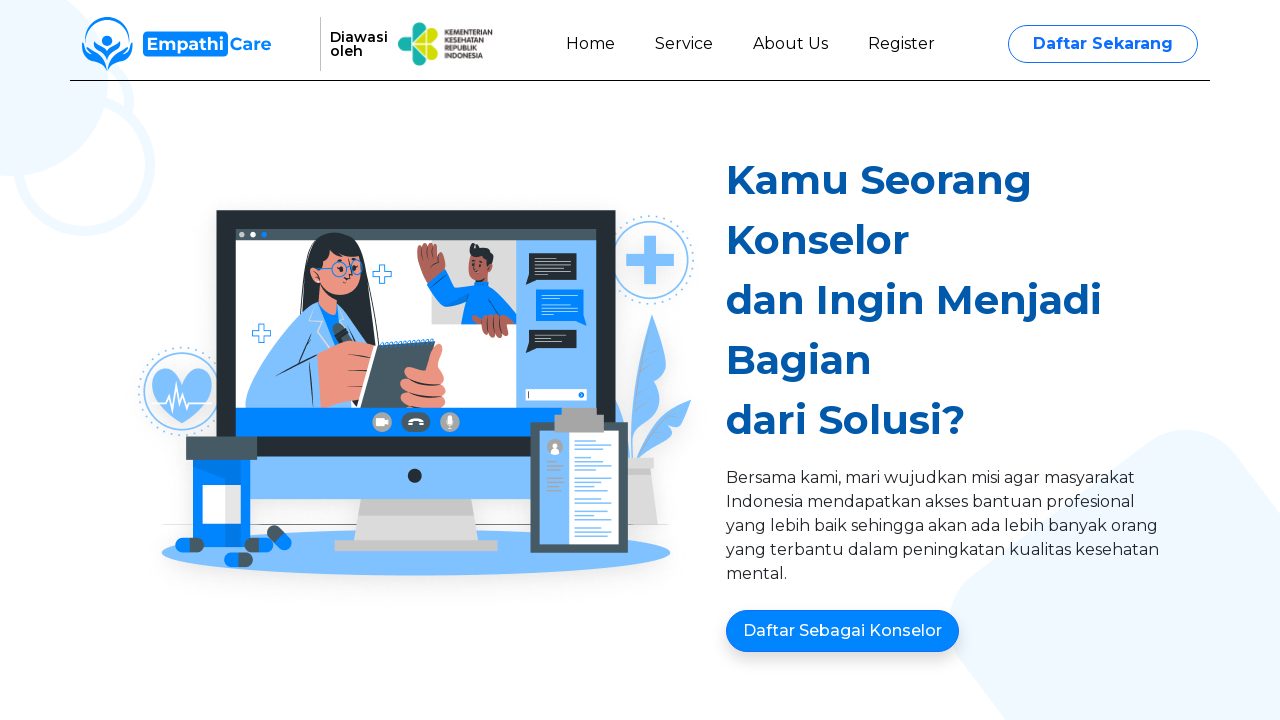